Selects all checkboxes in the sandbox and verifies they are checked

Starting URL: https://www.freerangetesters.com

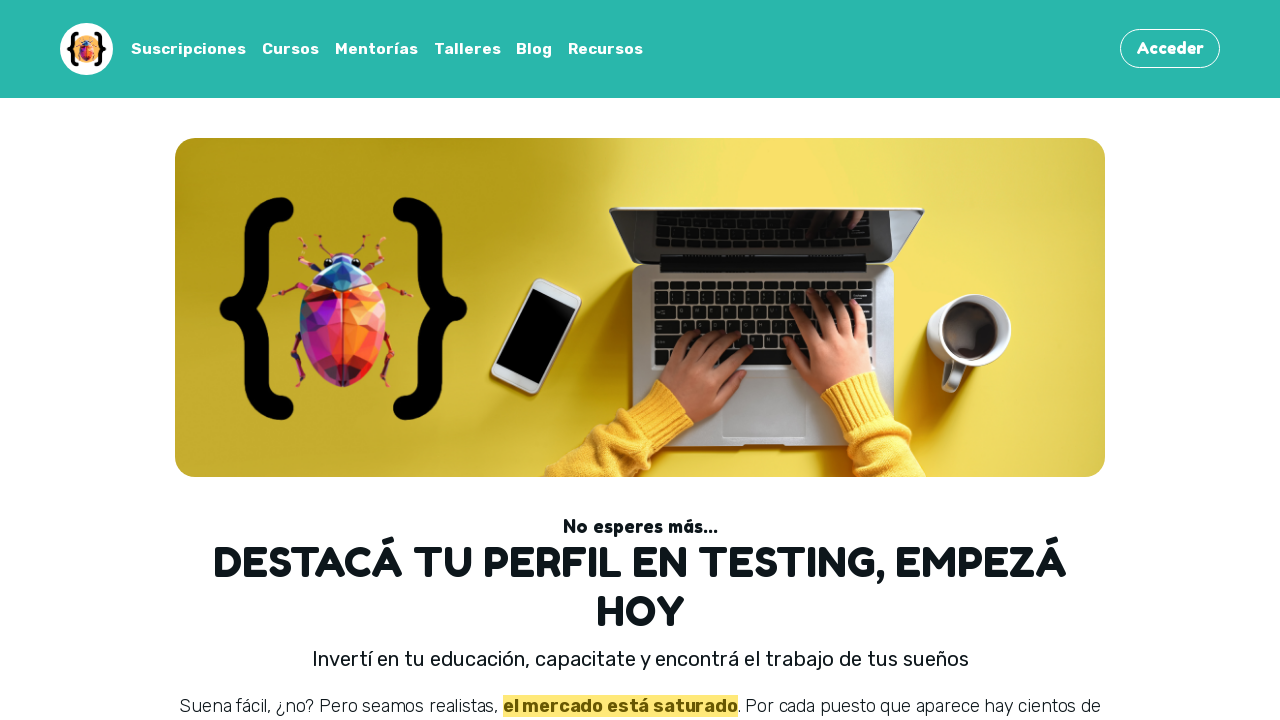

Clicked on 'Recursos' menu at (606, 49) on text=Recursos
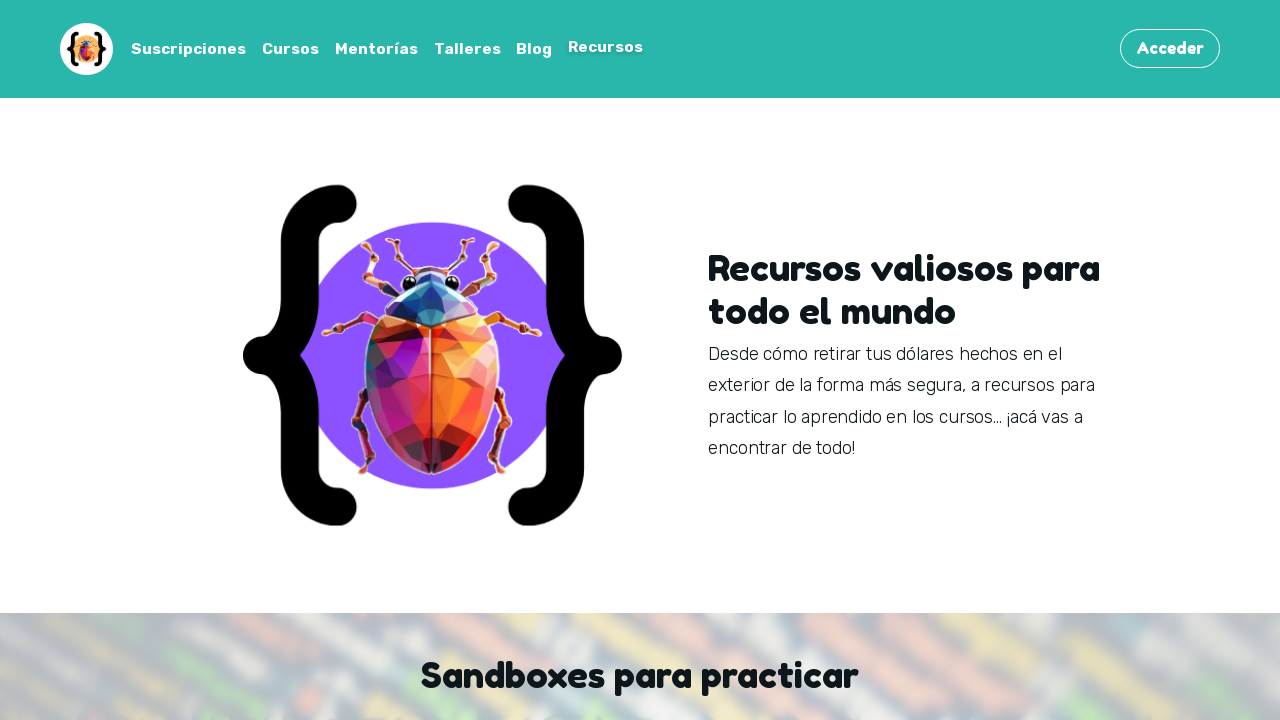

Clicked on 'Automation Sandbox' to navigate to sandbox page at (529, 361) on text=Automation Sandbox
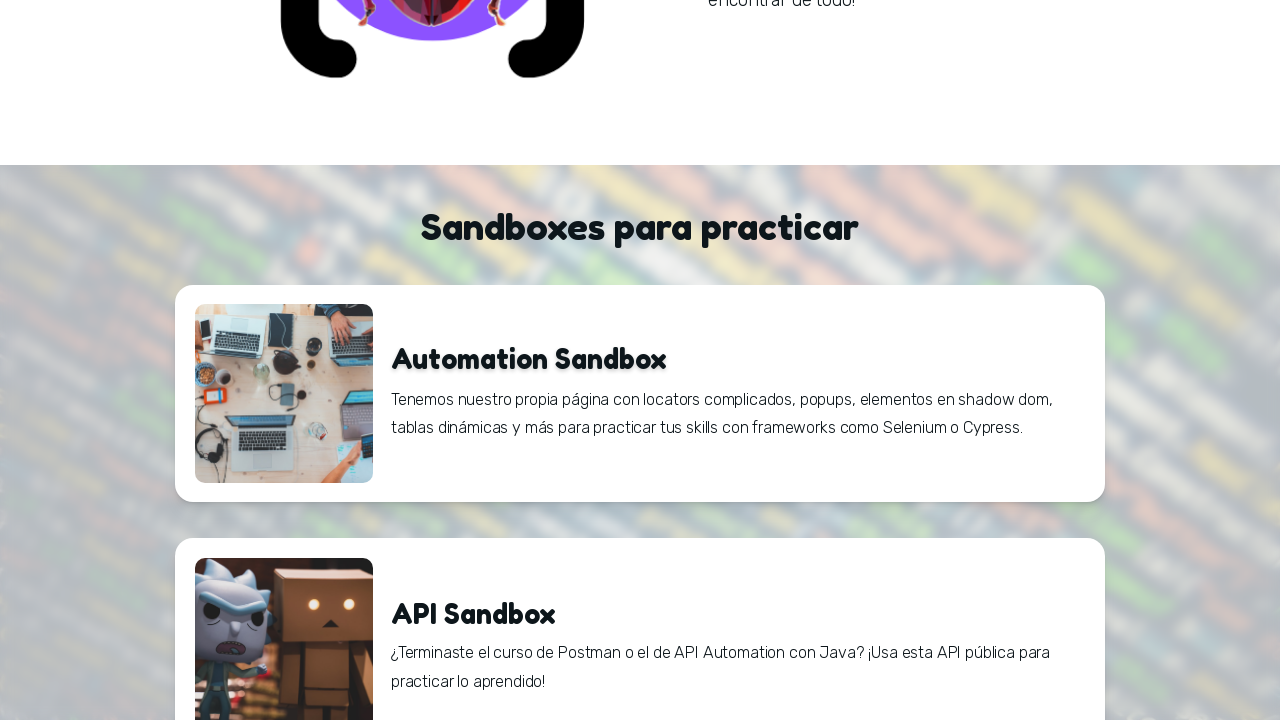

Located all checkboxes on the page
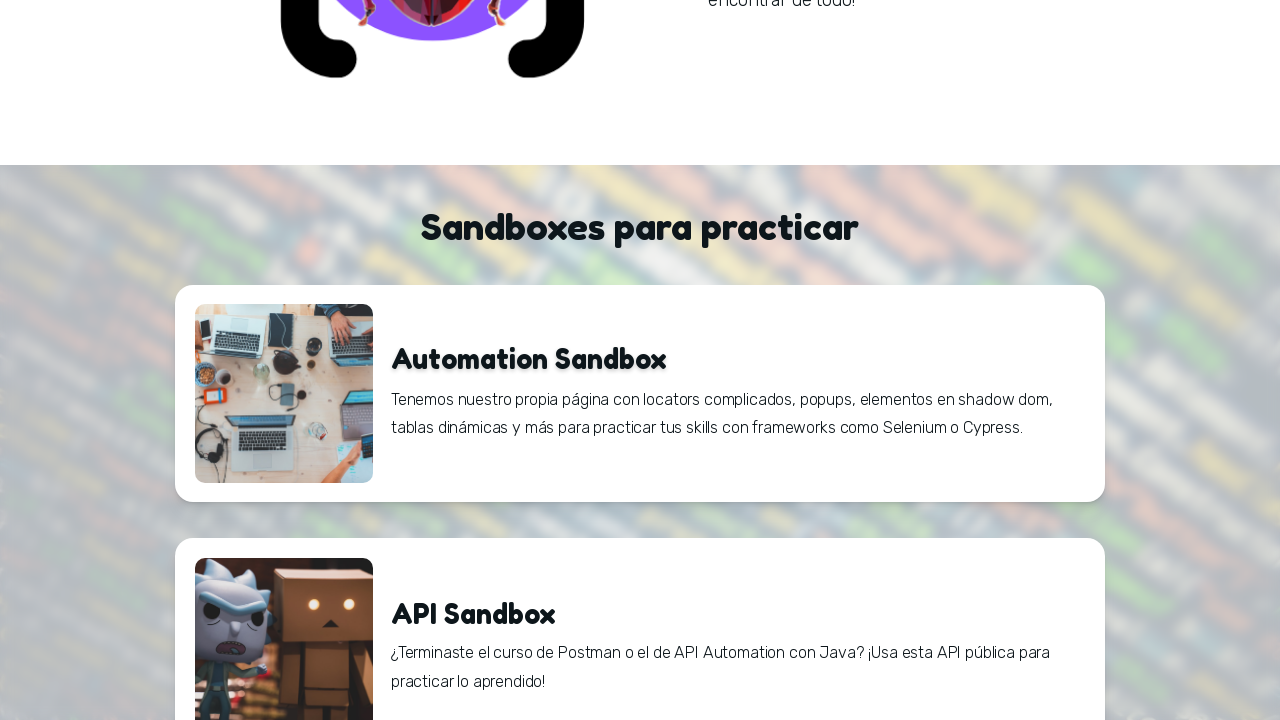

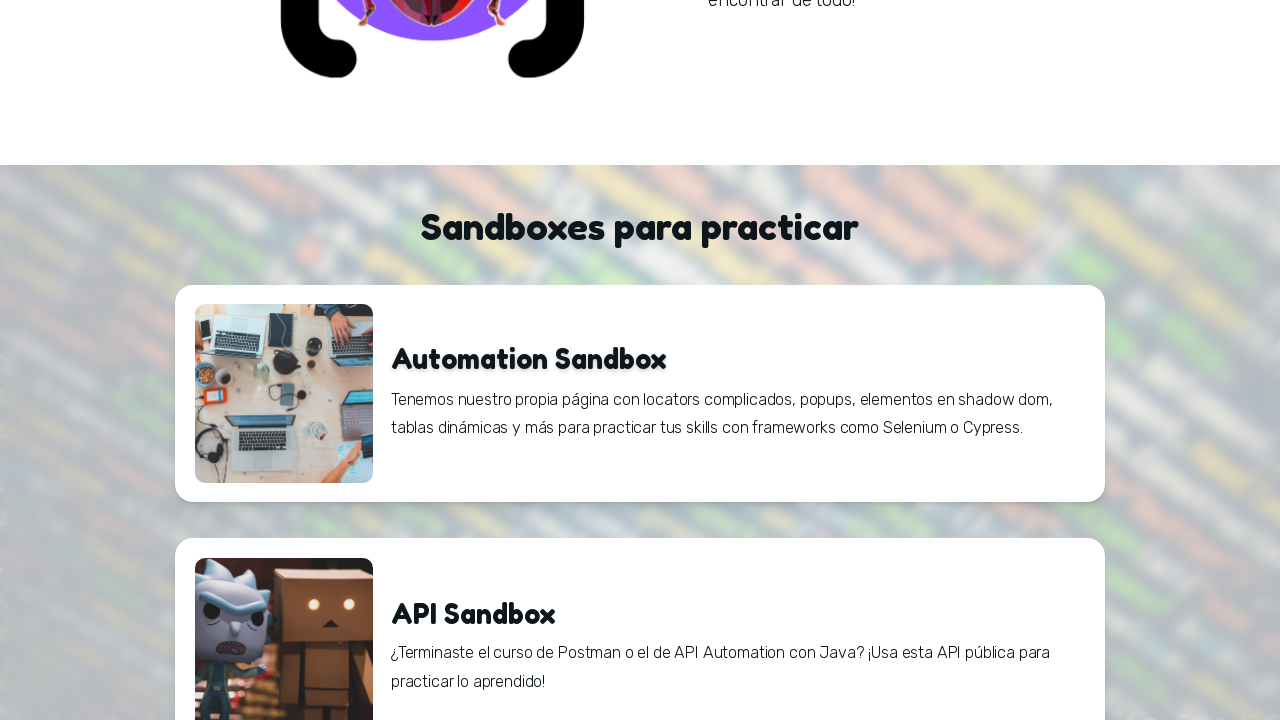